Tests entering text into textarea fields in a specific study form

Starting URL: http://checkbox.io/studies/?id=569e667f12101f8a12000001

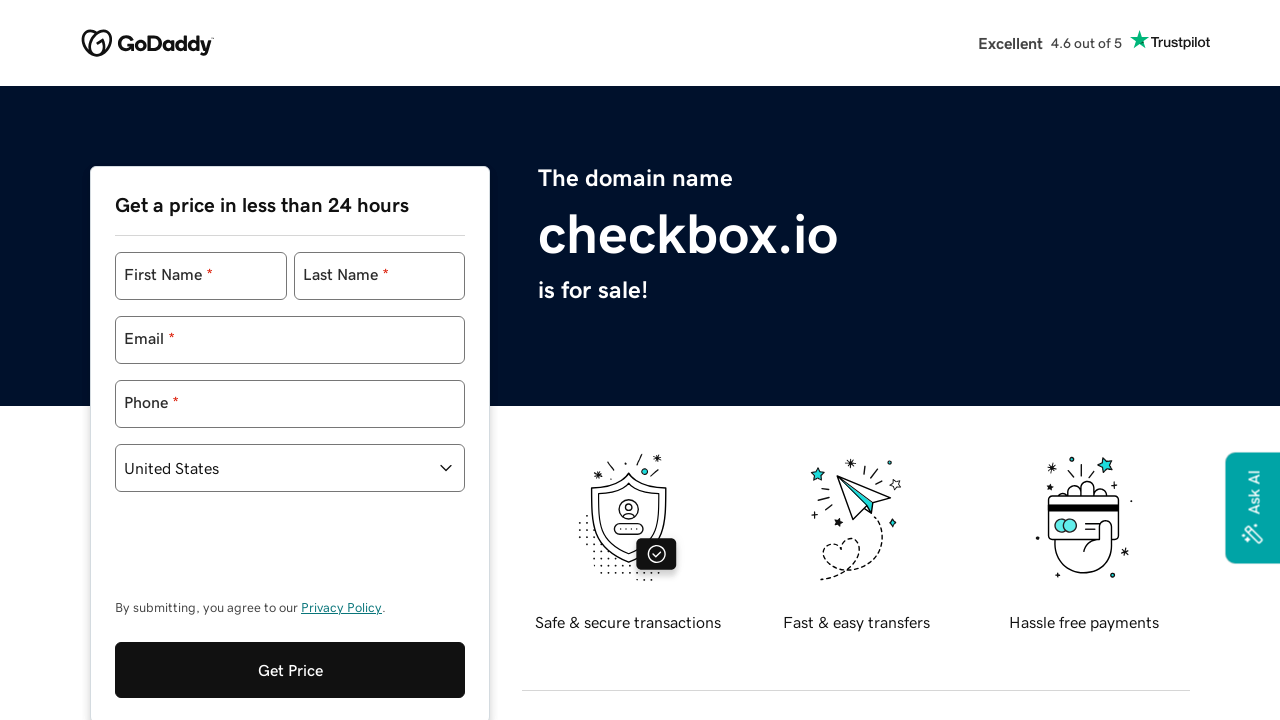

Waited for first textarea to be present on study form
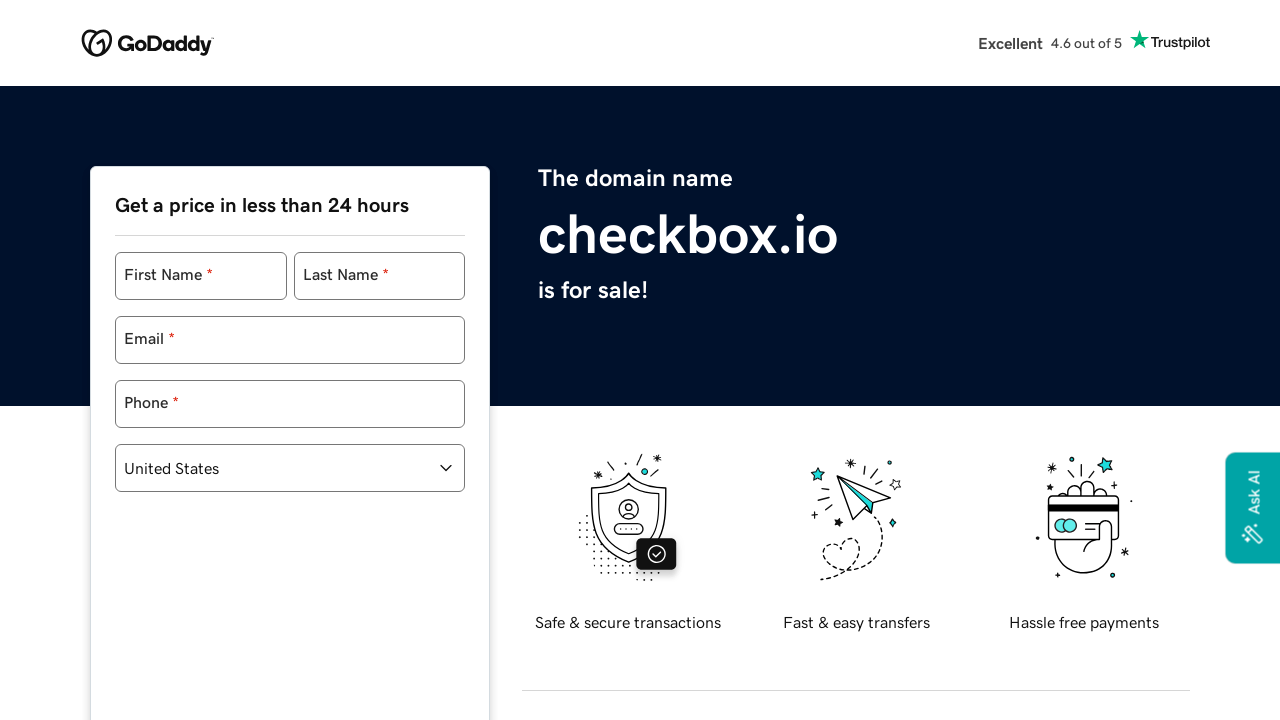

Located all textarea elements on the form
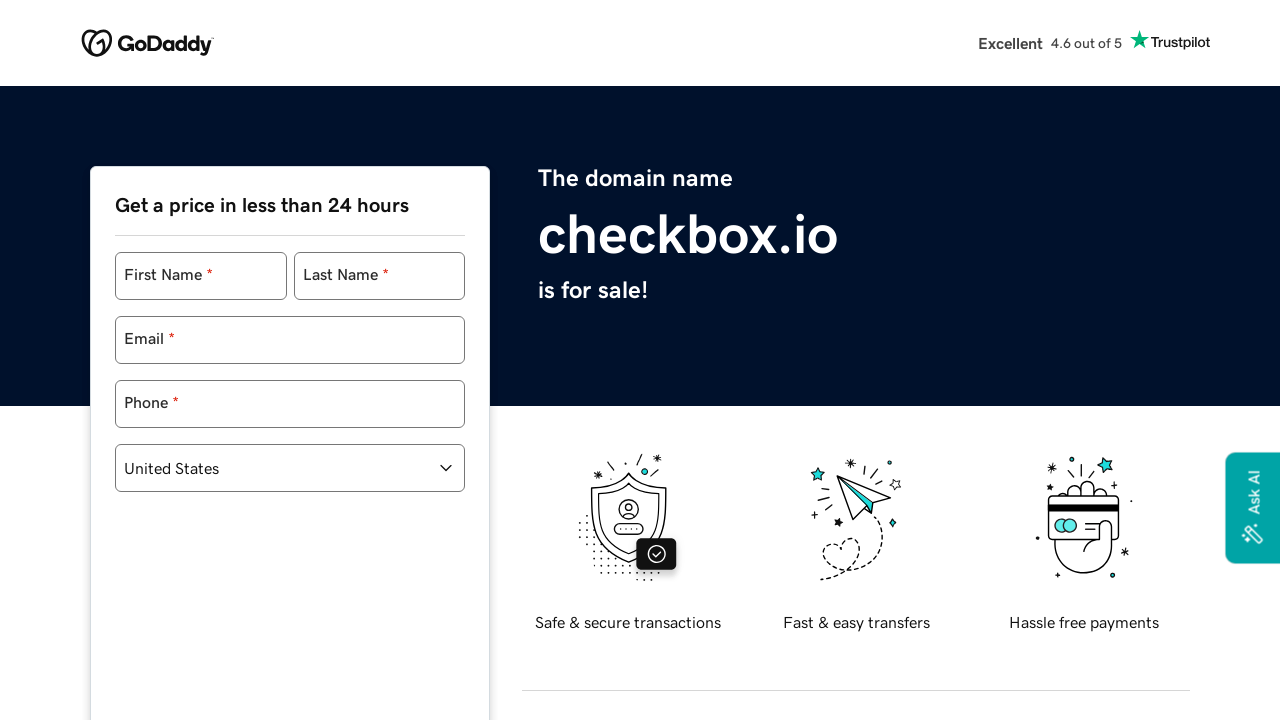

Filled textarea with 'asdf' on textarea >> nth=0
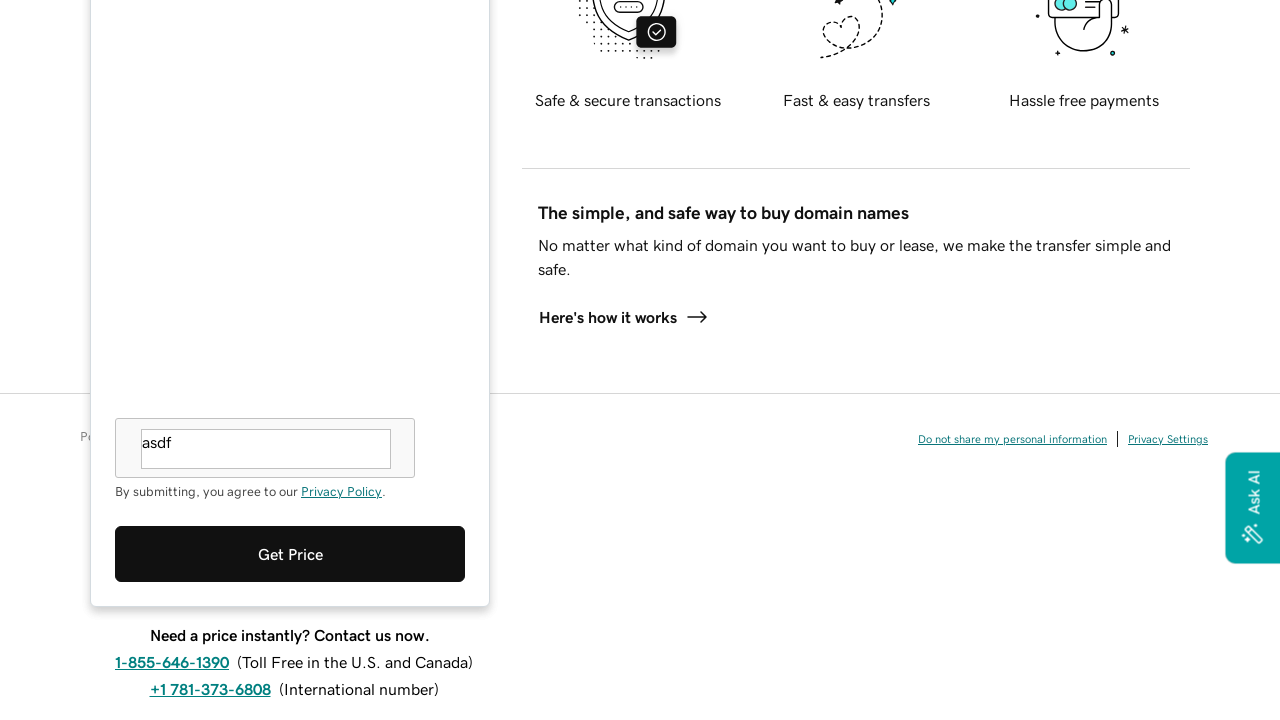

Verified textarea contains 'asdf'
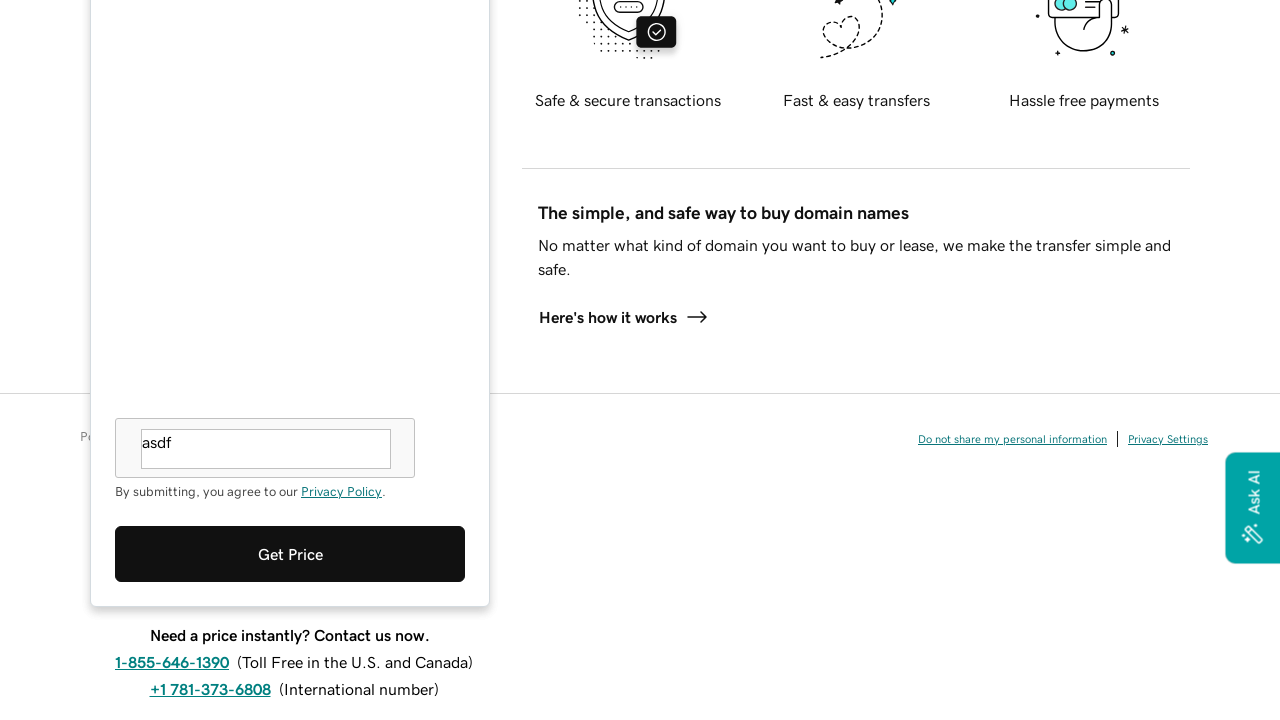

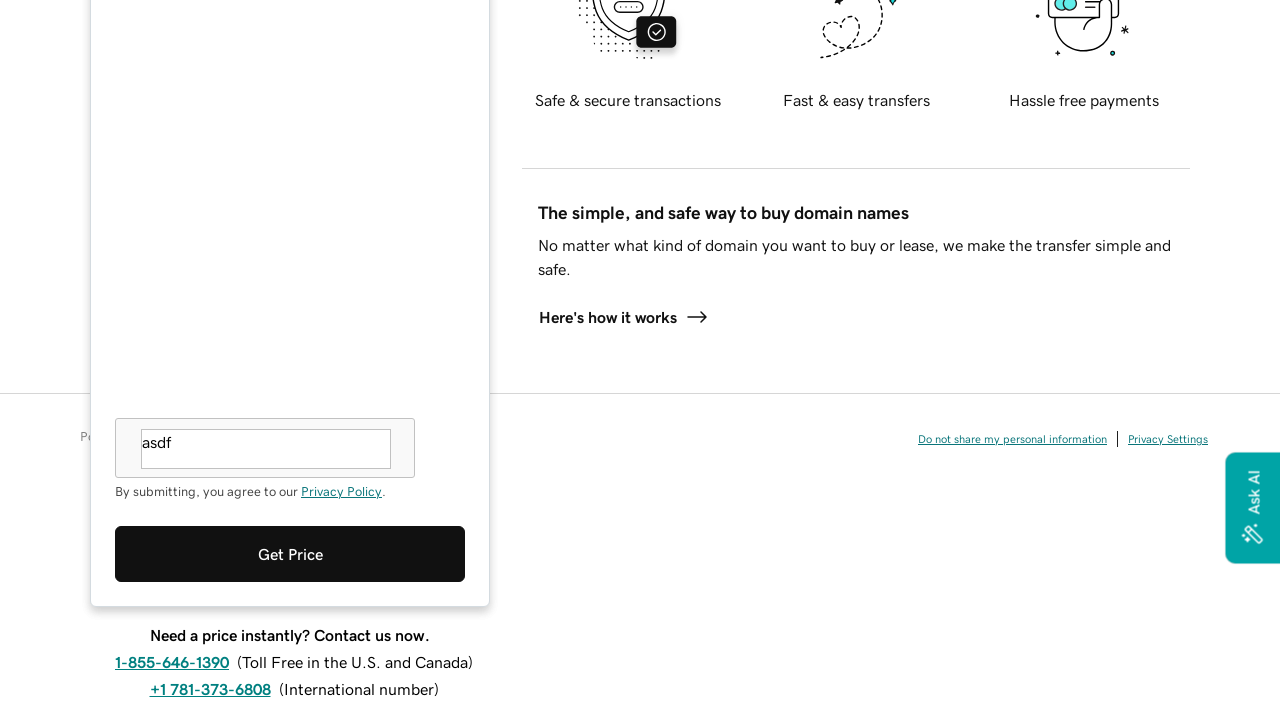